Tests click event functionality by navigating to a click events page, clicking a button that triggers a dog sound, and verifying the displayed text changes to "Woof!"

Starting URL: https://practice-automation.com/

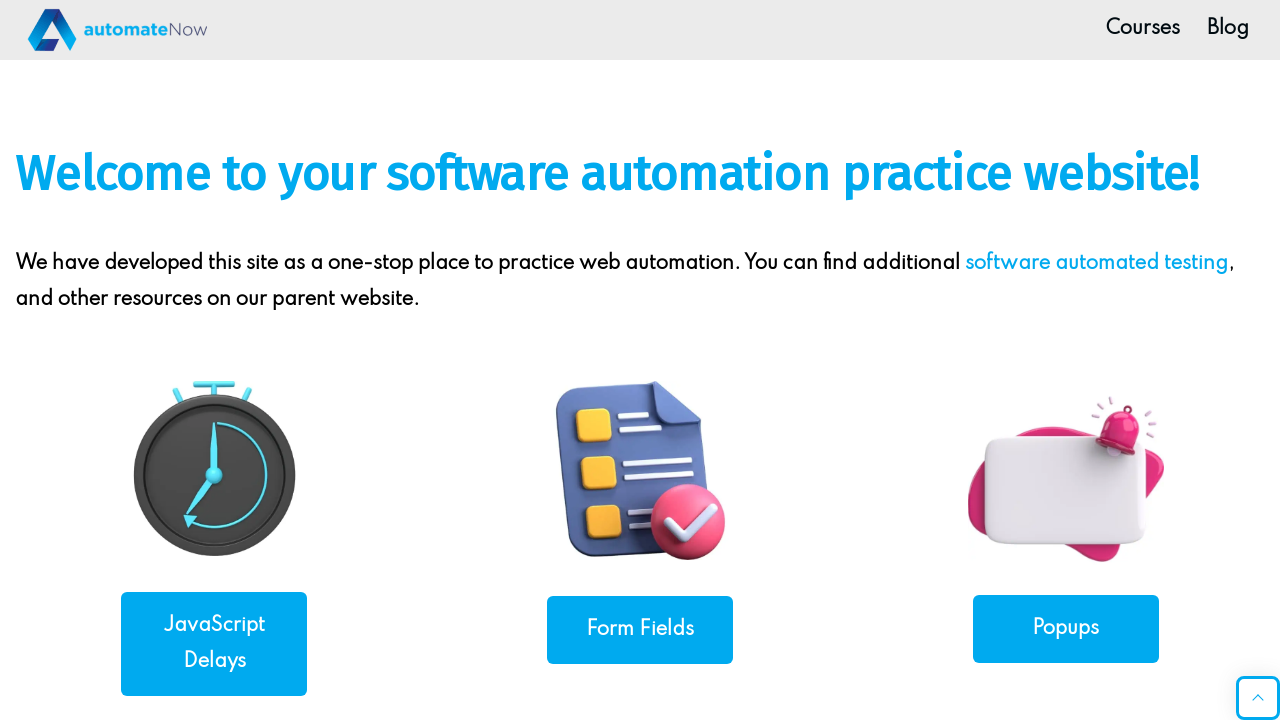

Clicked link to navigate to click events page at (214, 360) on a[href='https://practice-automation.com/click-events/']
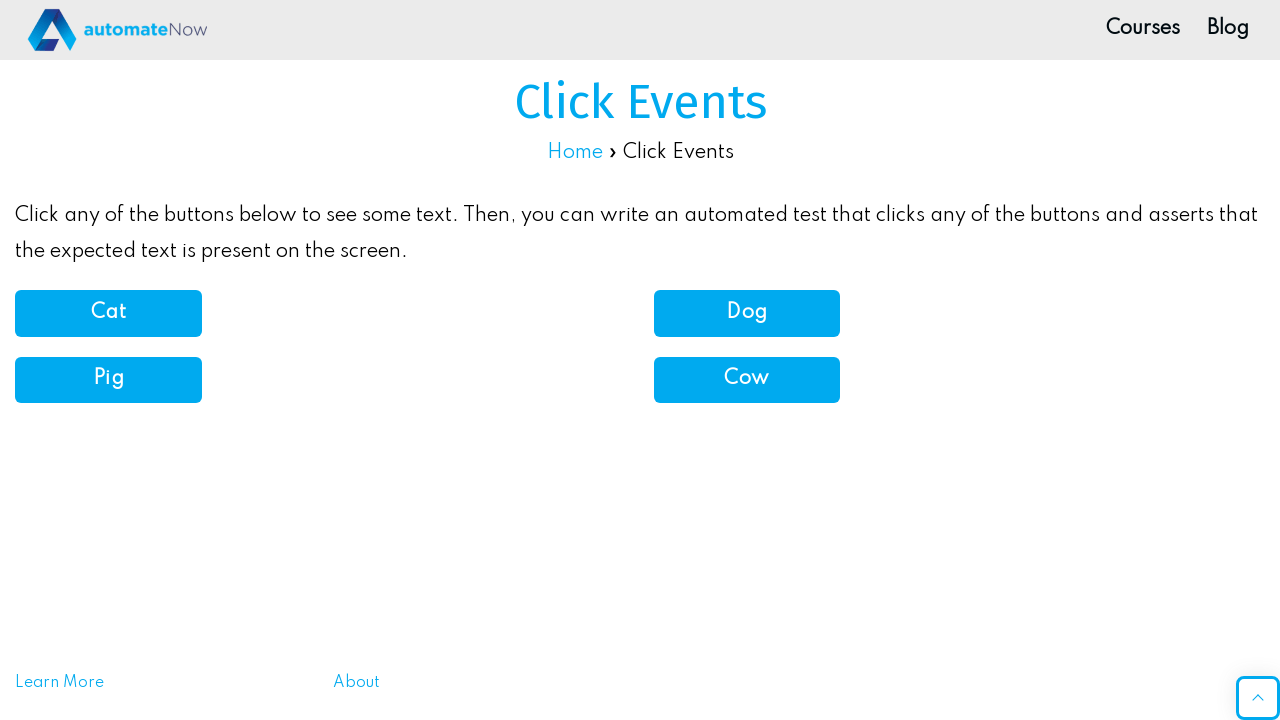

Clicked button that triggers dog sound at (747, 313) on button[onclick='dogSound()']
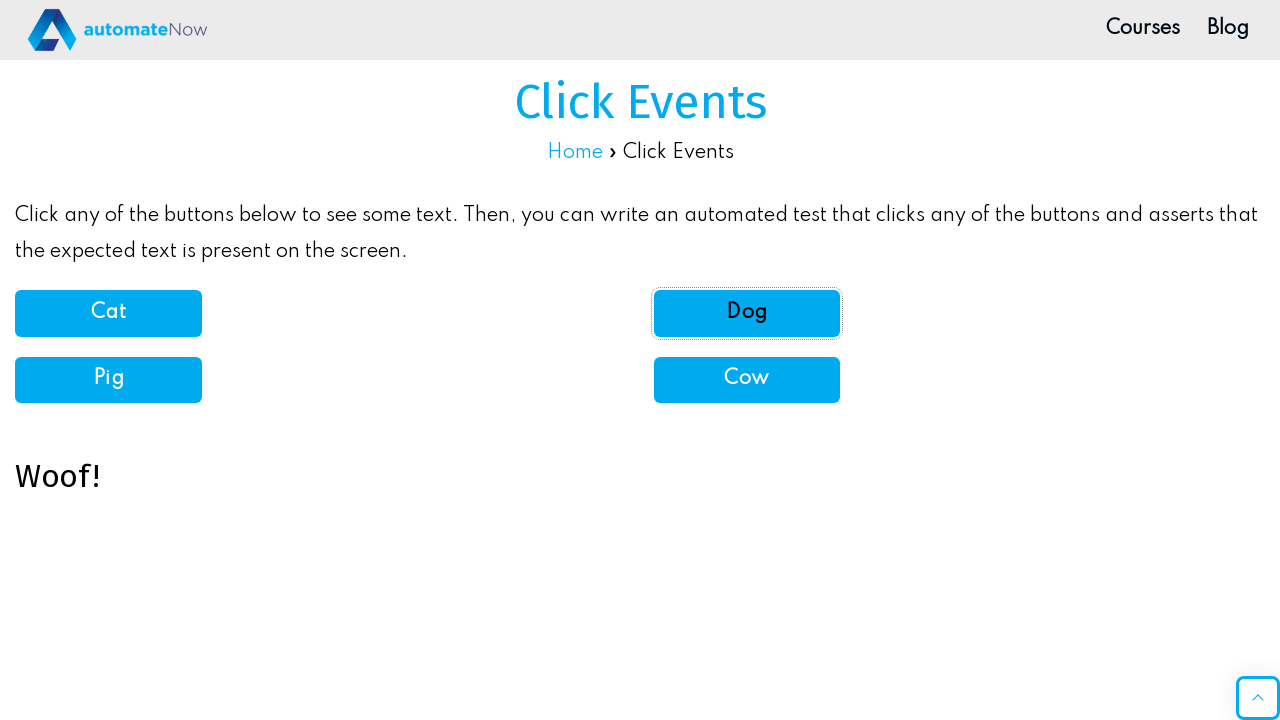

Waited for result text element to appear
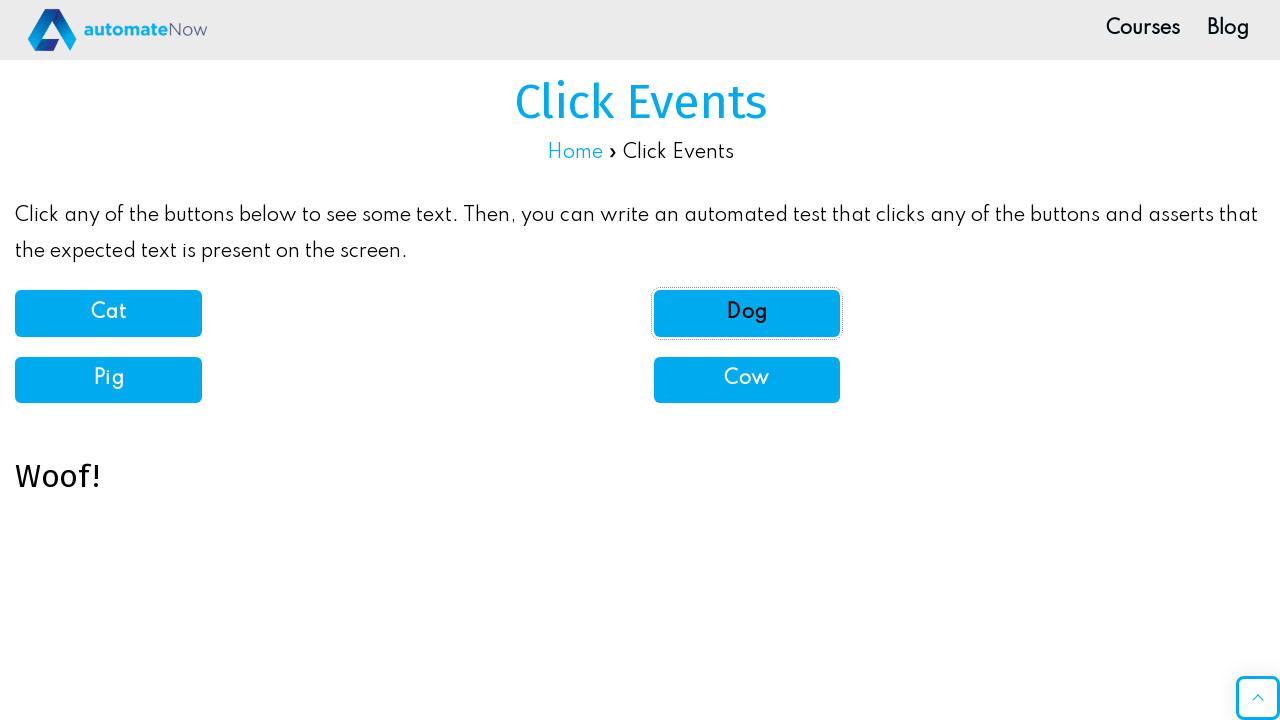

Retrieved result text content
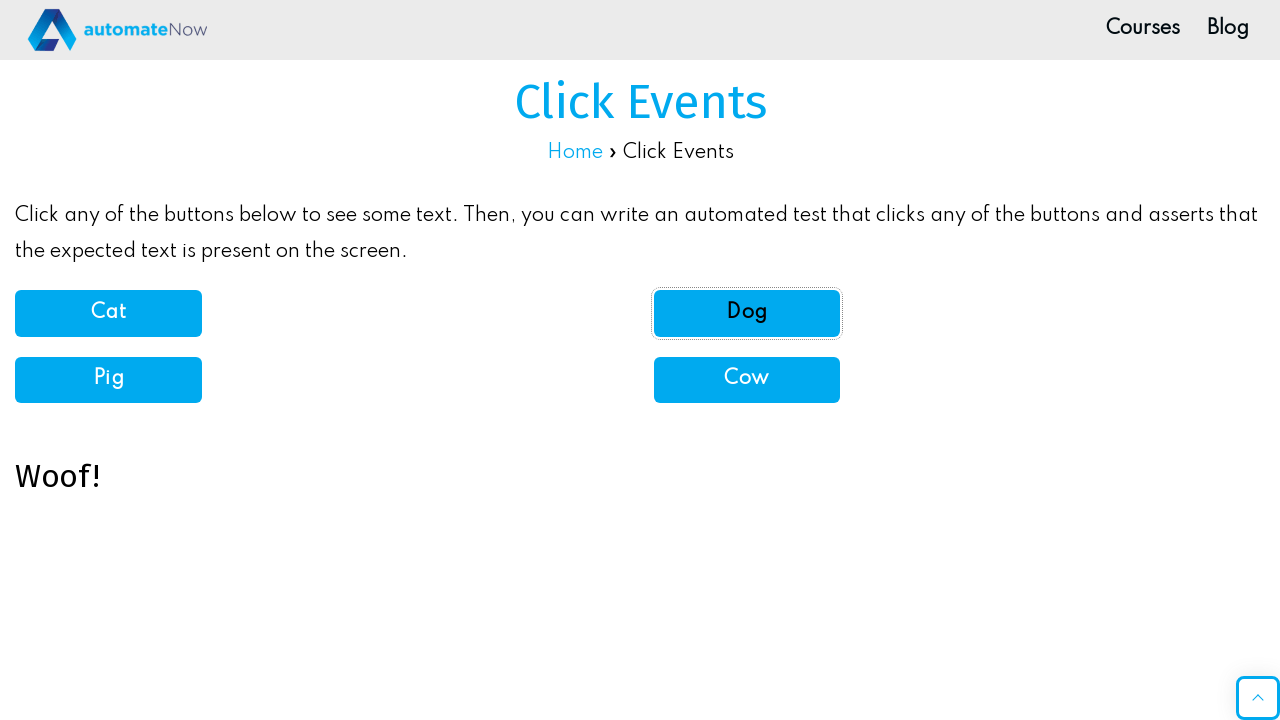

Verified result text equals 'Woof!'
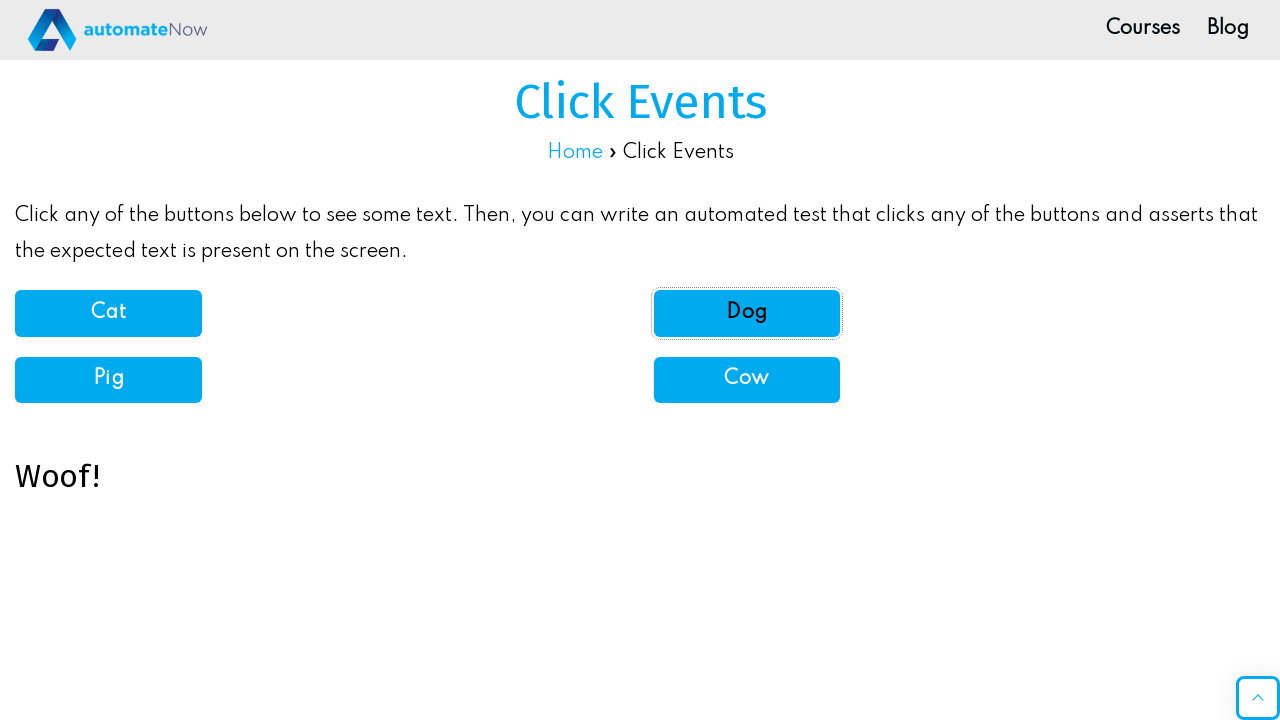

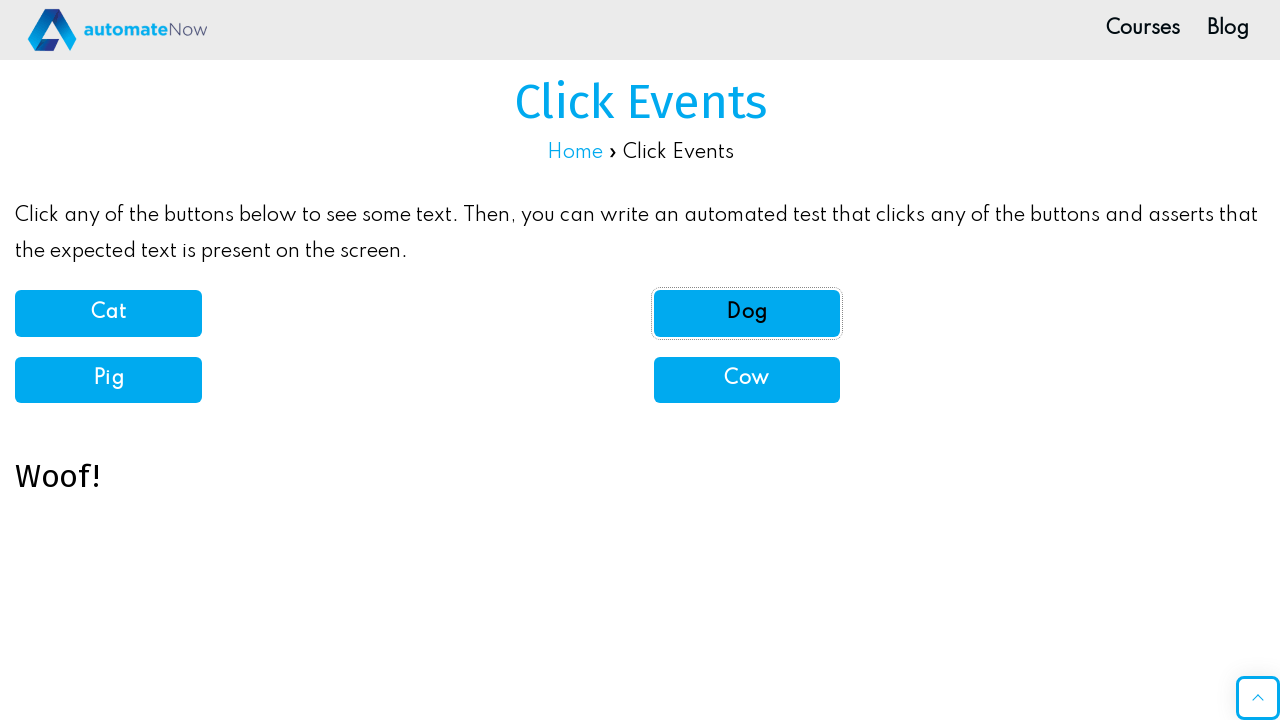